Navigates to Rahul Shetty Academy homepage and retrieves page title and URL

Starting URL: http://www.rahulshettyacademy.com

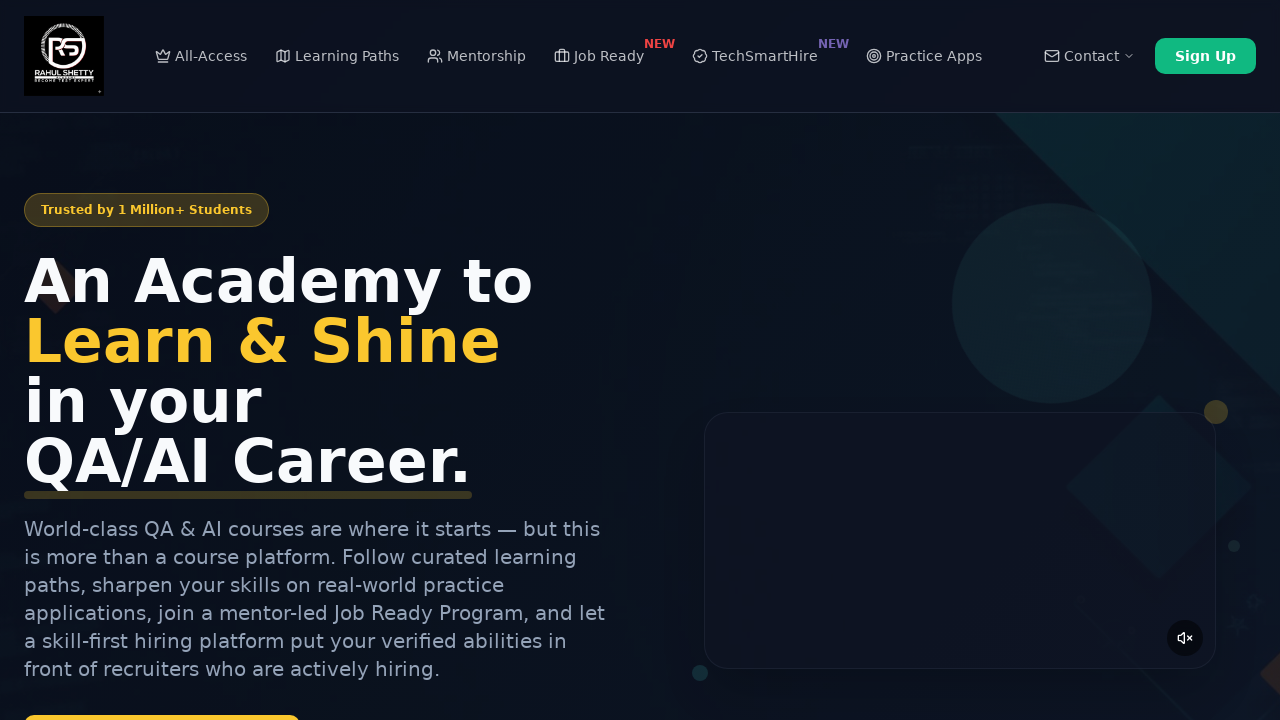

Waited for page to load with networkidle state
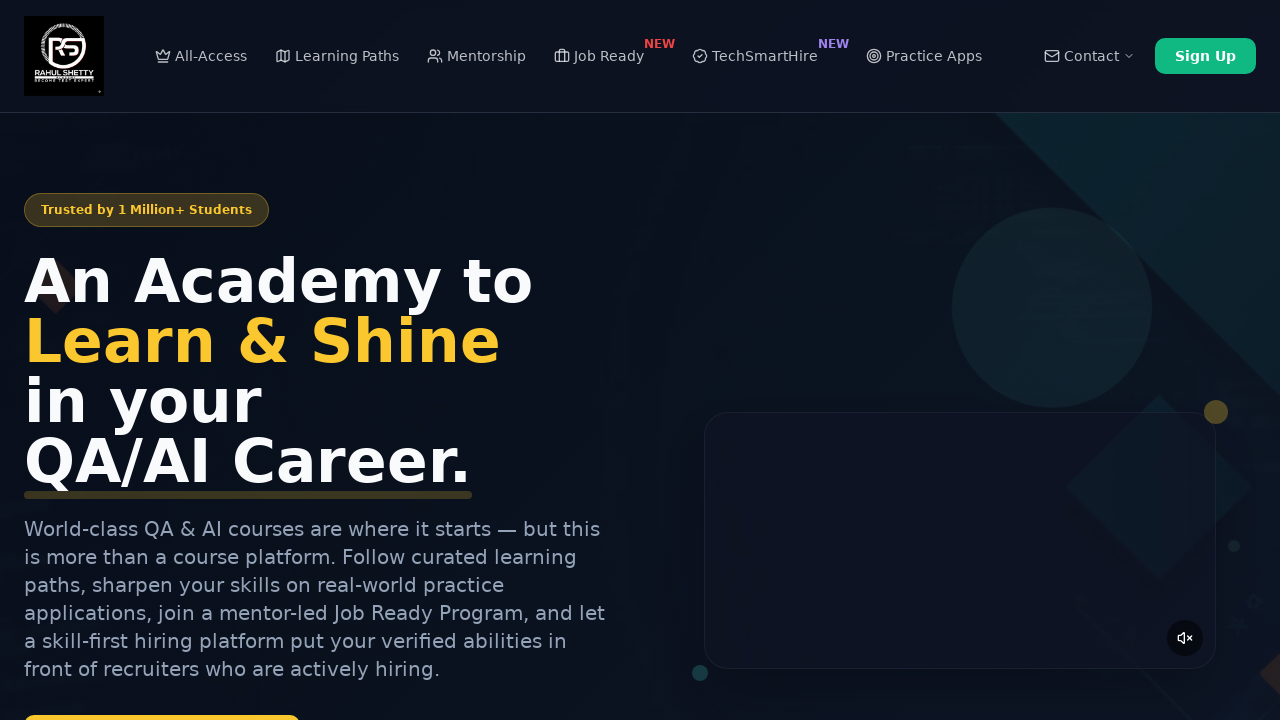

Retrieved page title: Rahul Shetty Academy | QA Automation, Playwright, AI Testing & Online Training
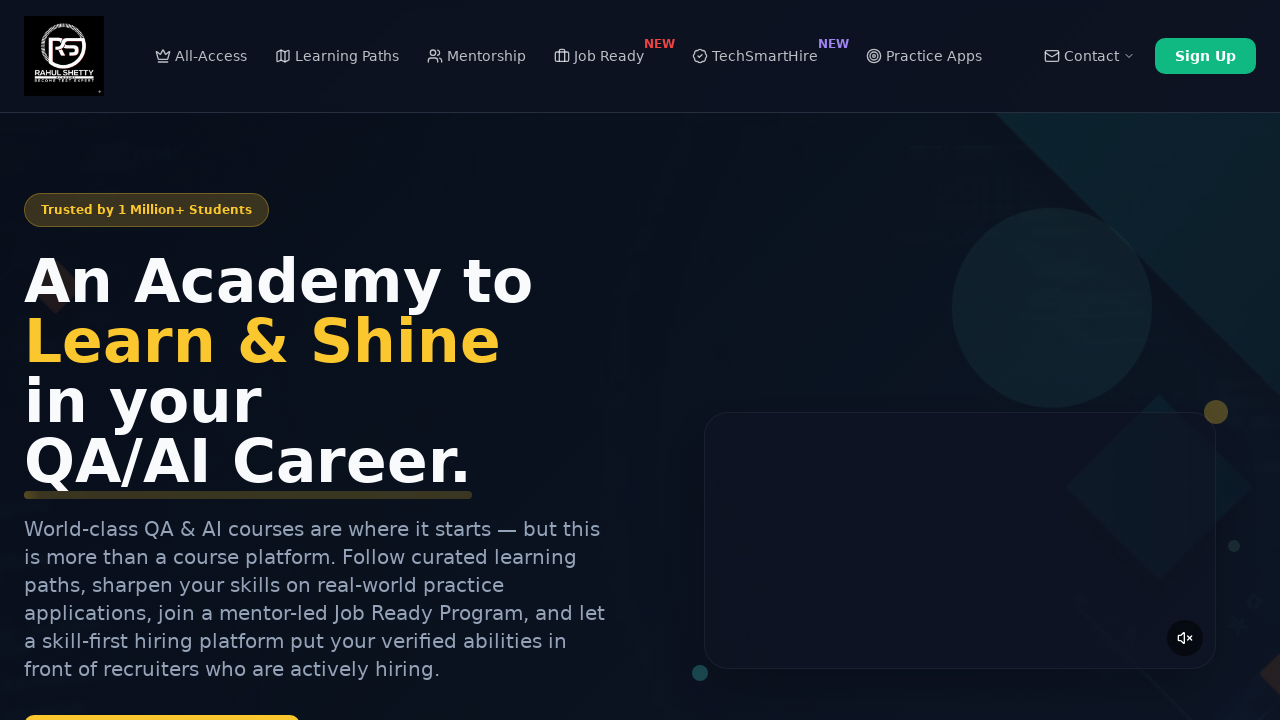

Retrieved page URL: https://rahulshettyacademy.com/
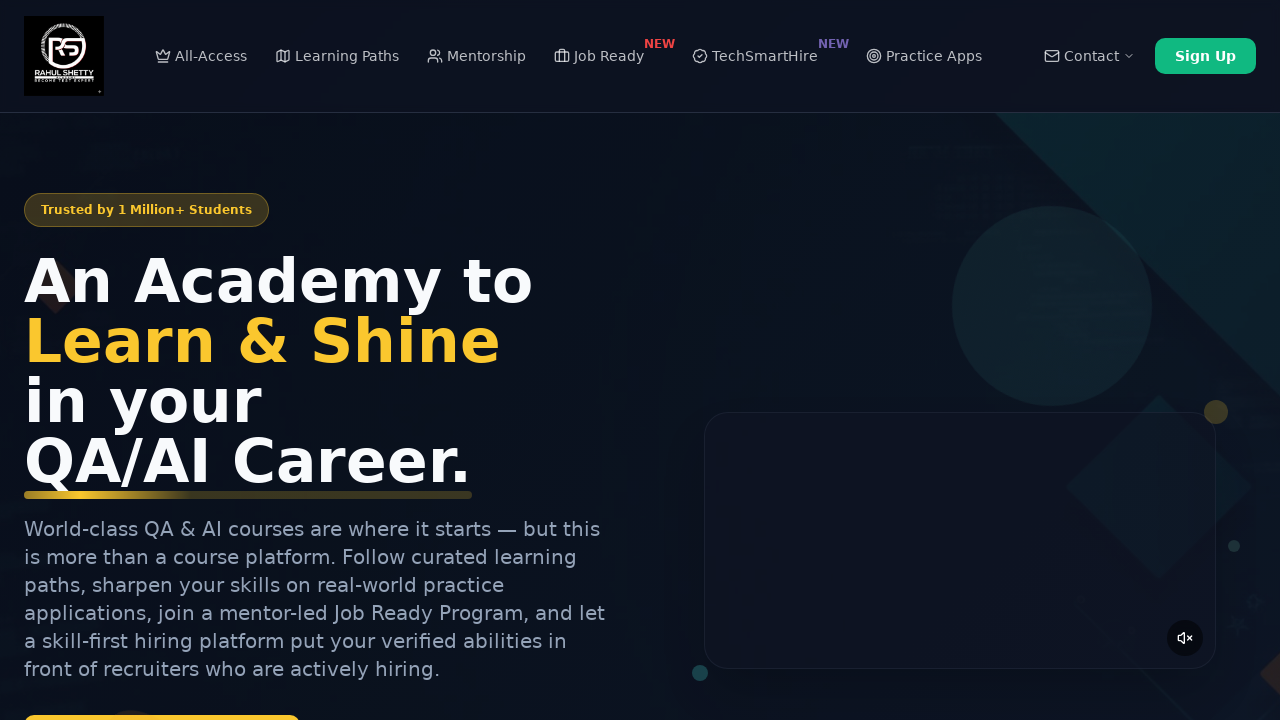

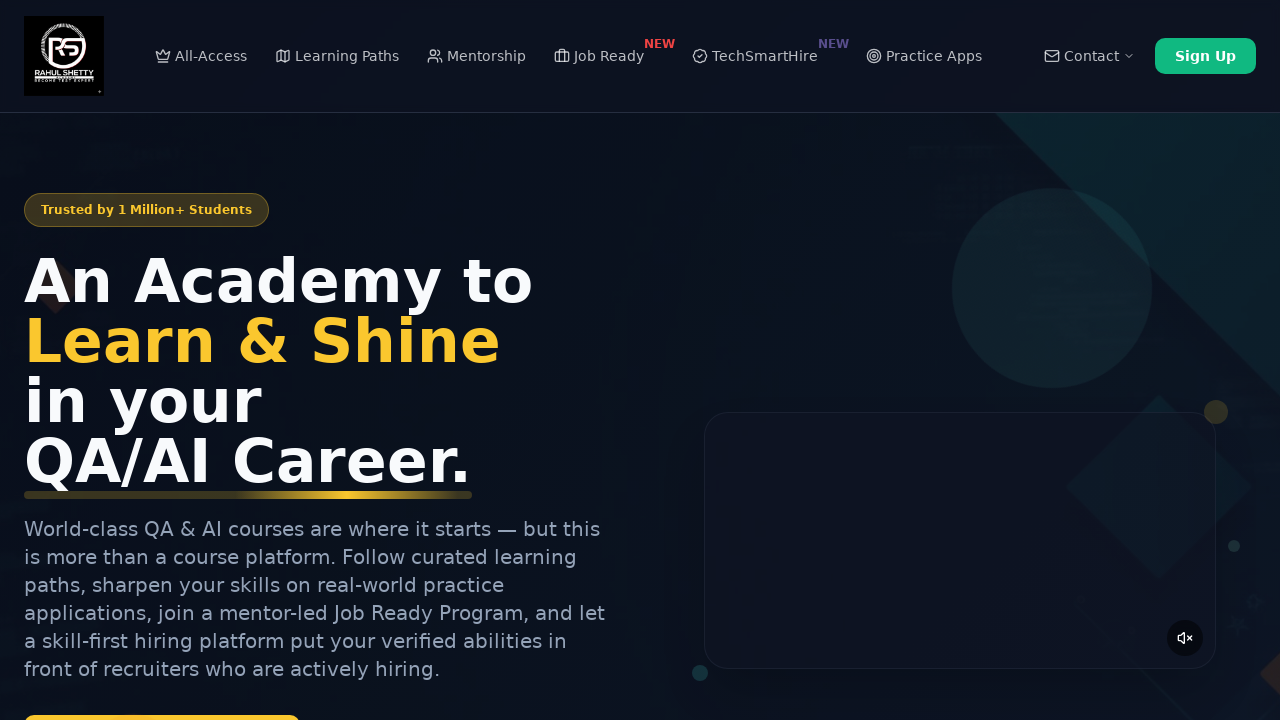